Tests drag and drop functionality within an iframe by dragging an element from one location to another on the jQuery UI demo page

Starting URL: https://jqueryui.com/droppable/

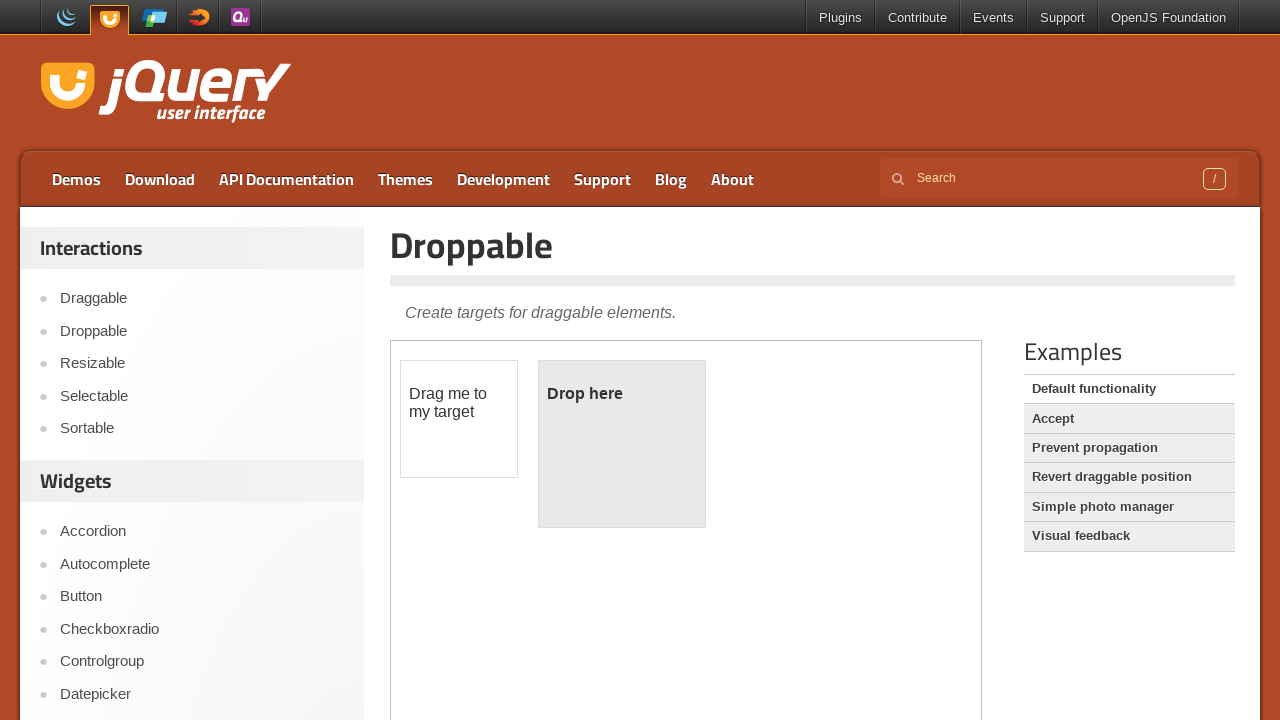

Located the demo iframe
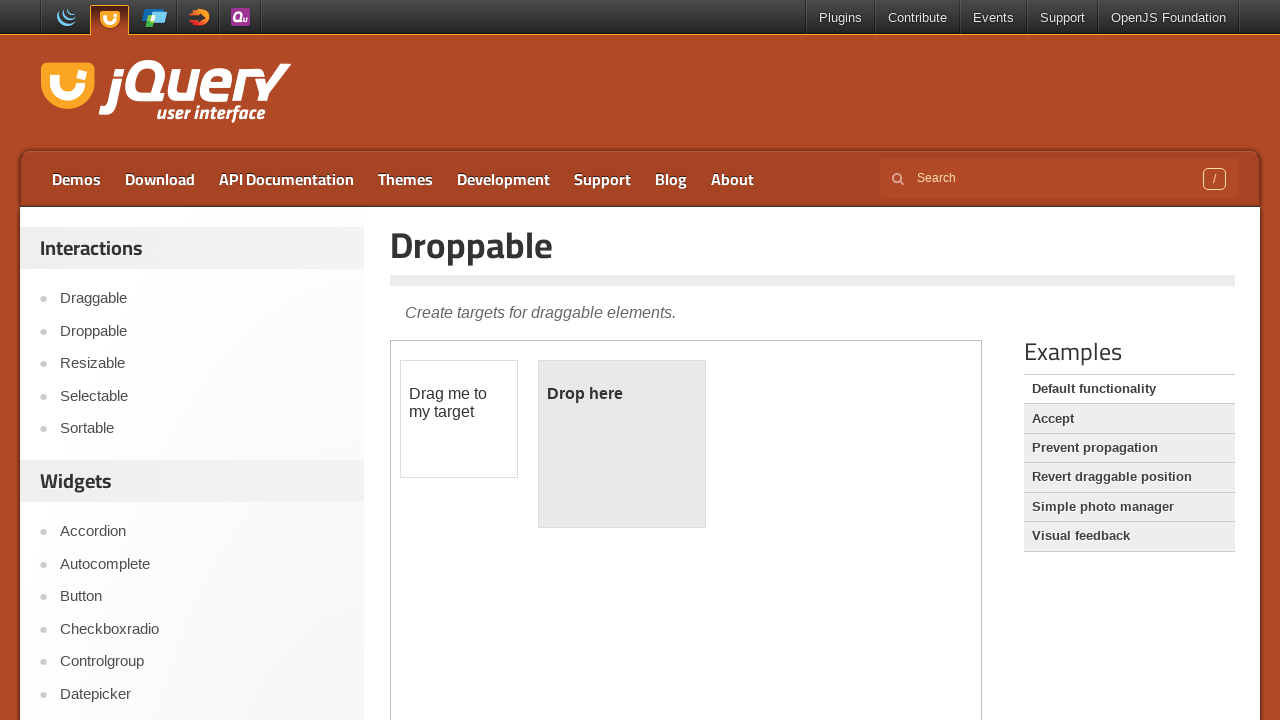

Clicked on the draggable element at (459, 419) on iframe.demo-frame >> nth=0 >> internal:control=enter-frame >> #draggable
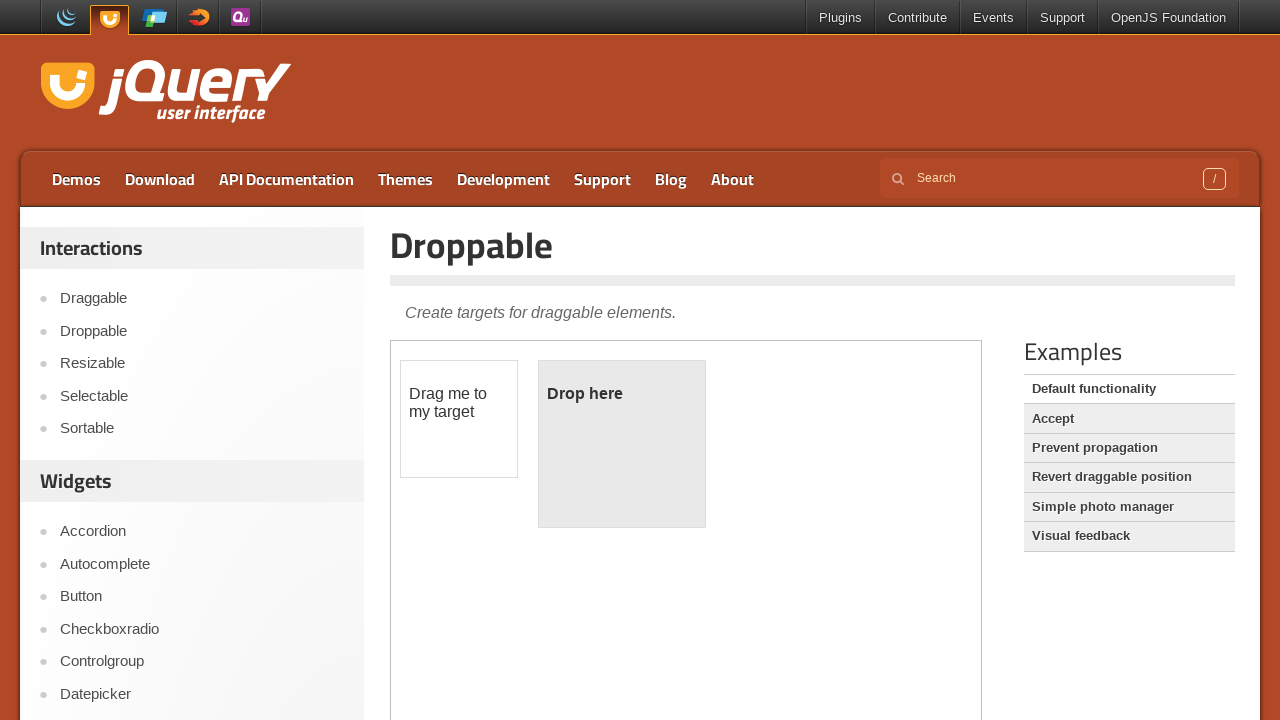

Dragged the element to the droppable target area at (622, 444)
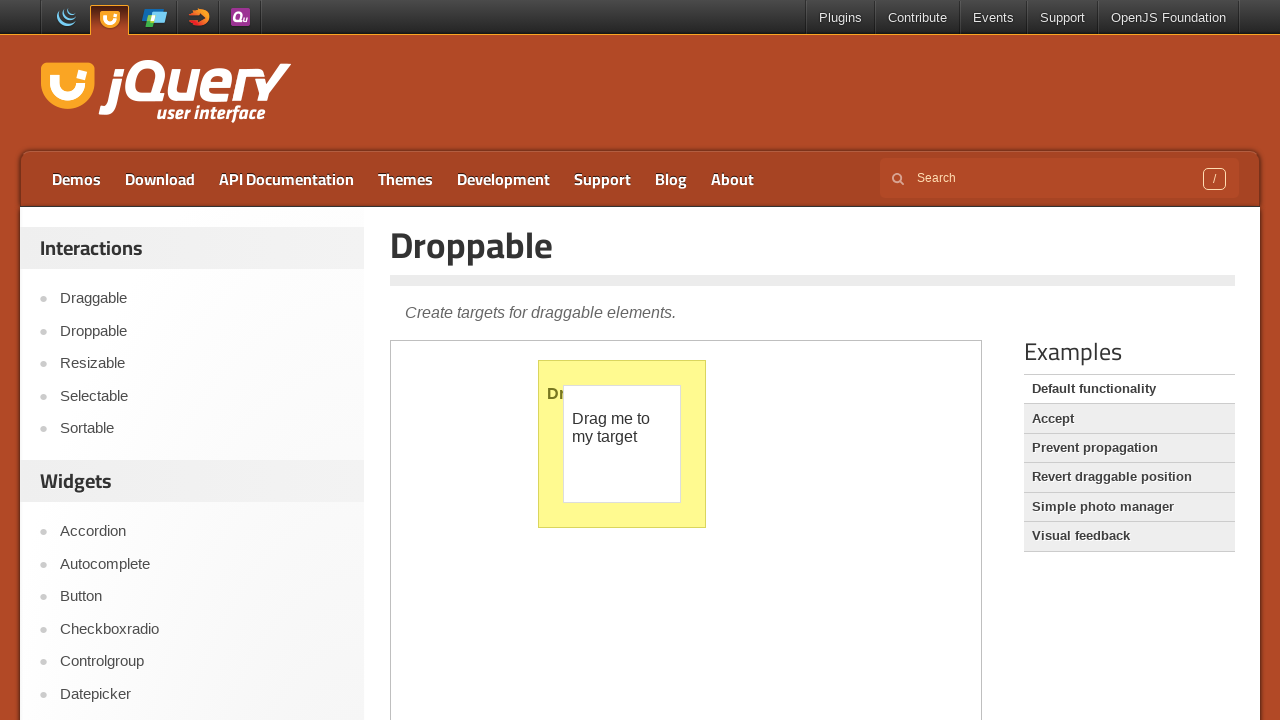

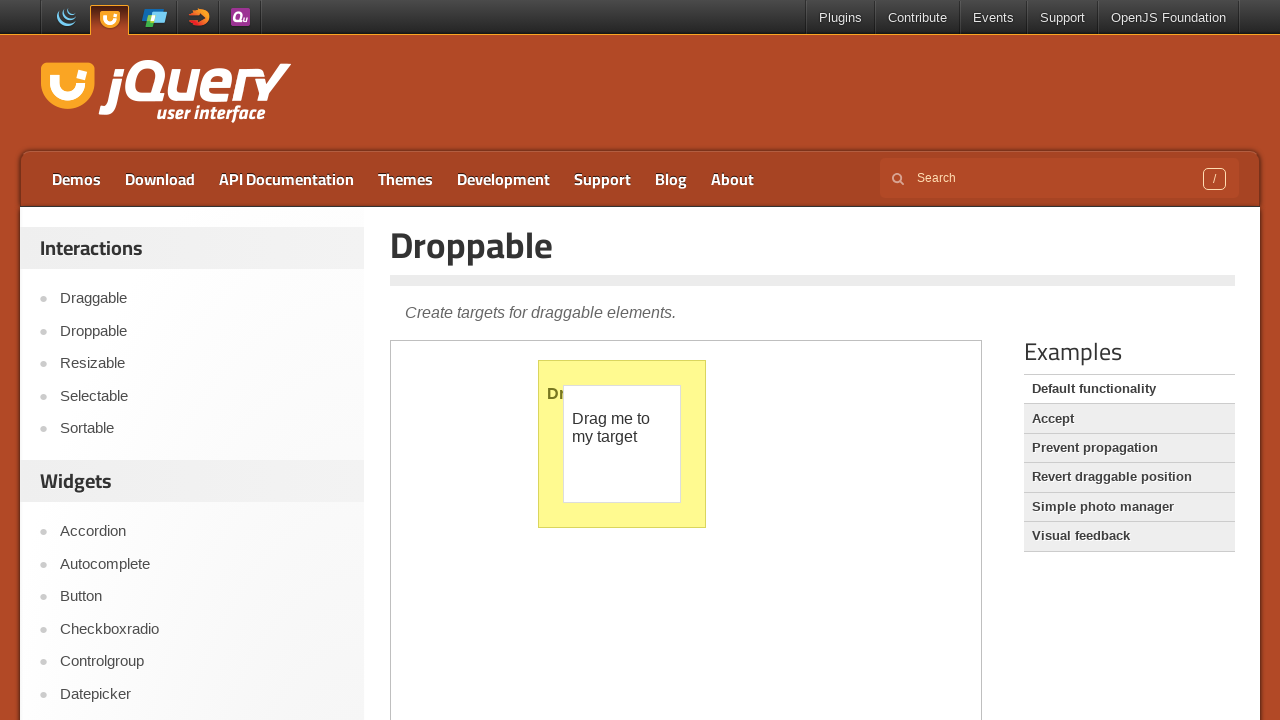